Navigates to GitHub homepage and clicks on the GitHub logo/octicon element

Starting URL: https://github.com/

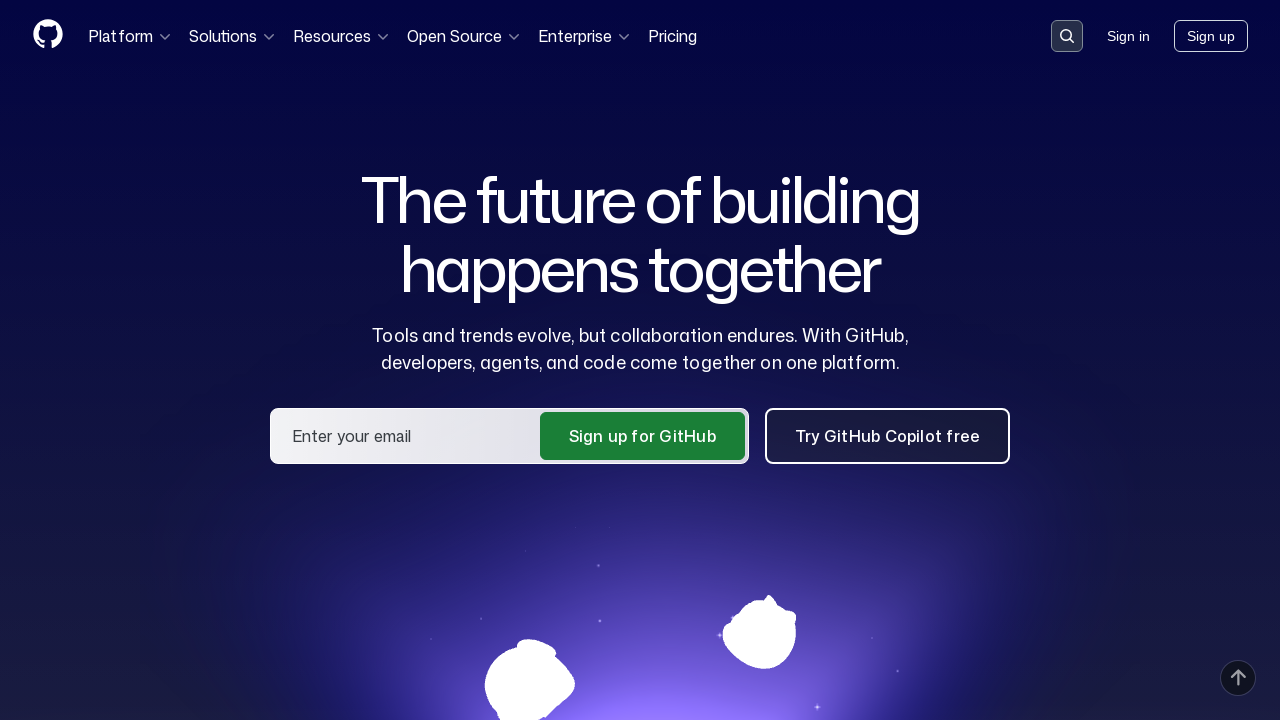

Navigated to GitHub homepage
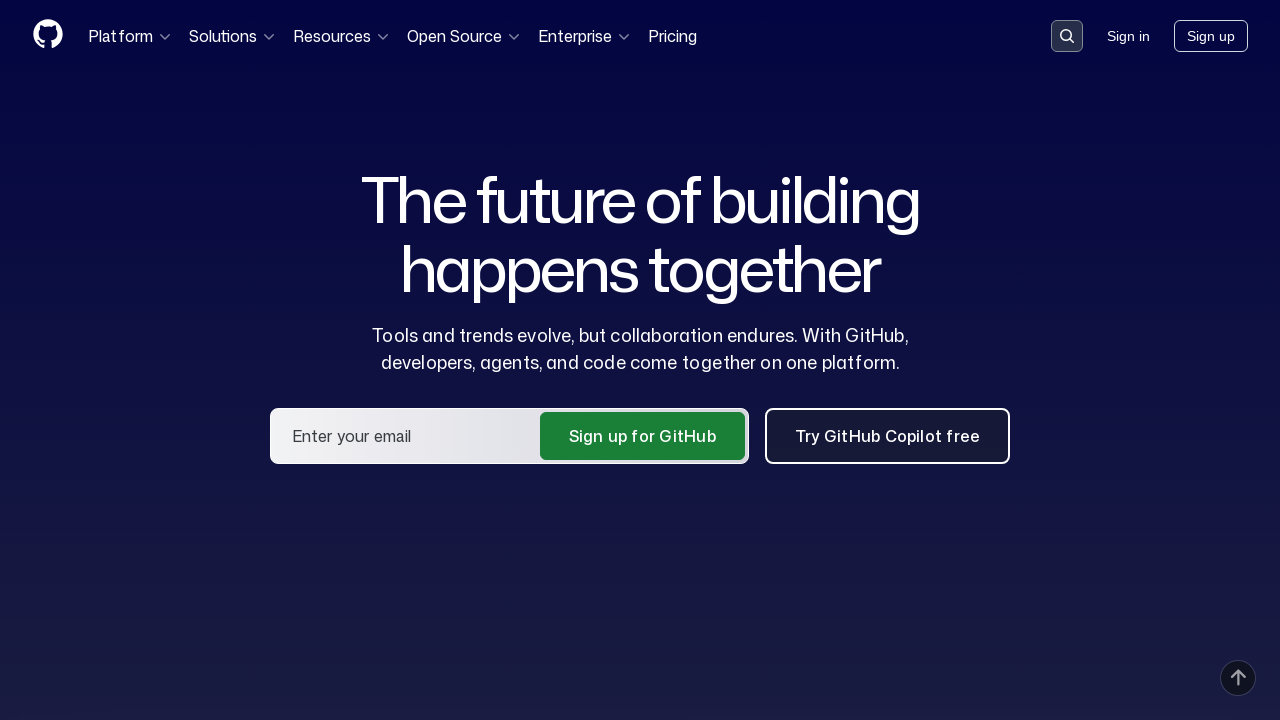

Clicked on the GitHub logo/octicon element at (48, 34) on .octicon.octicon-mark-github
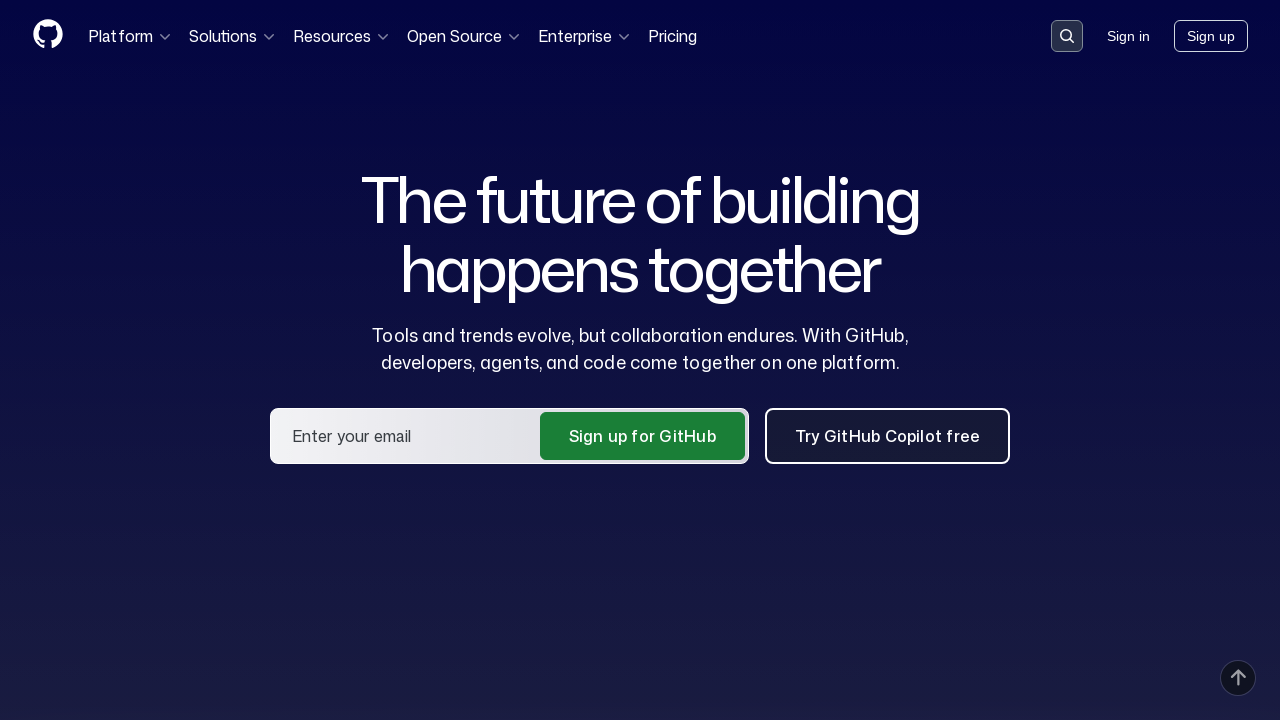

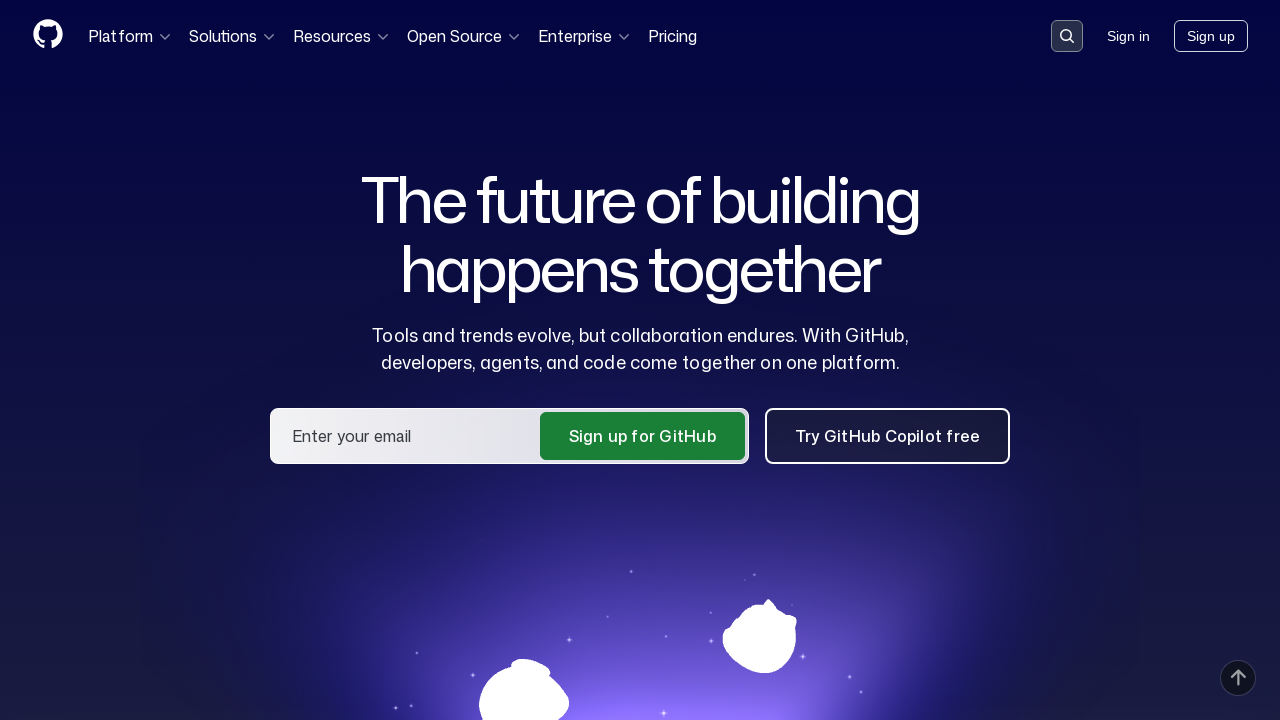